Tests jQuery UI slider interaction by dragging the slider handle to the right and then back to the left using mouse actions

Starting URL: https://jqueryui.com/slider/

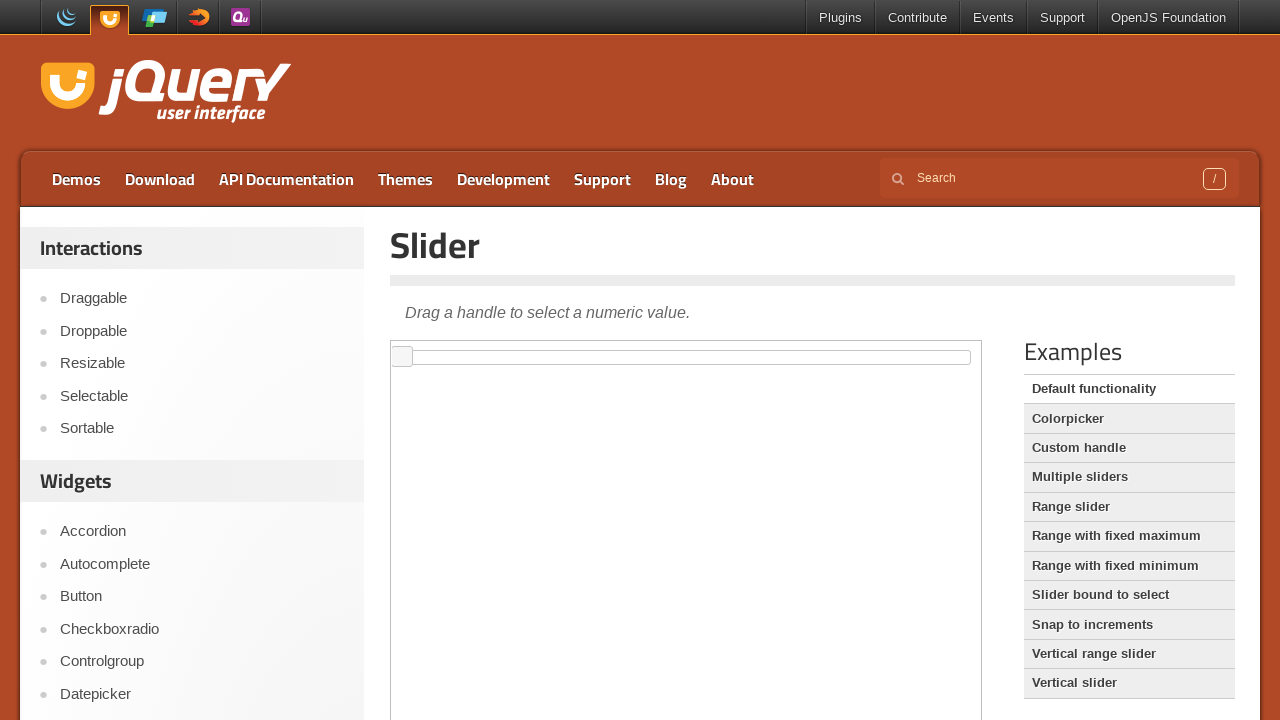

Located iframe containing slider demo
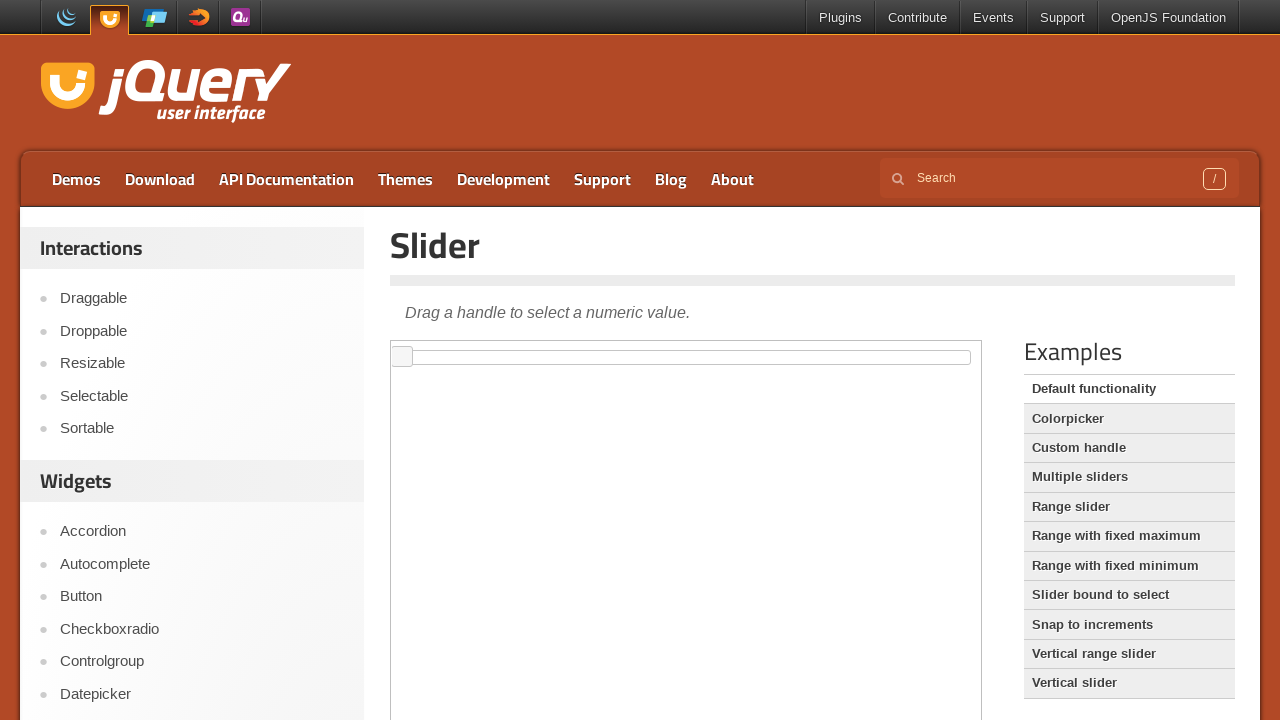

Located slider element
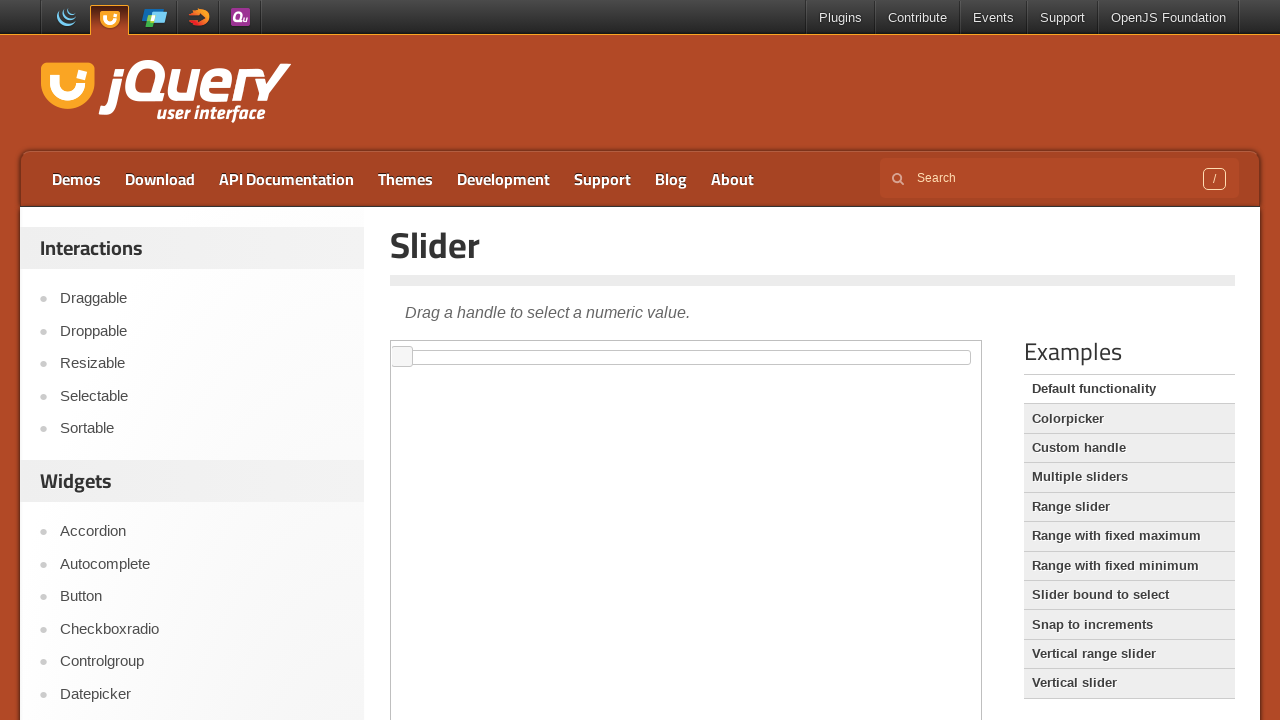

Retrieved slider bounding box
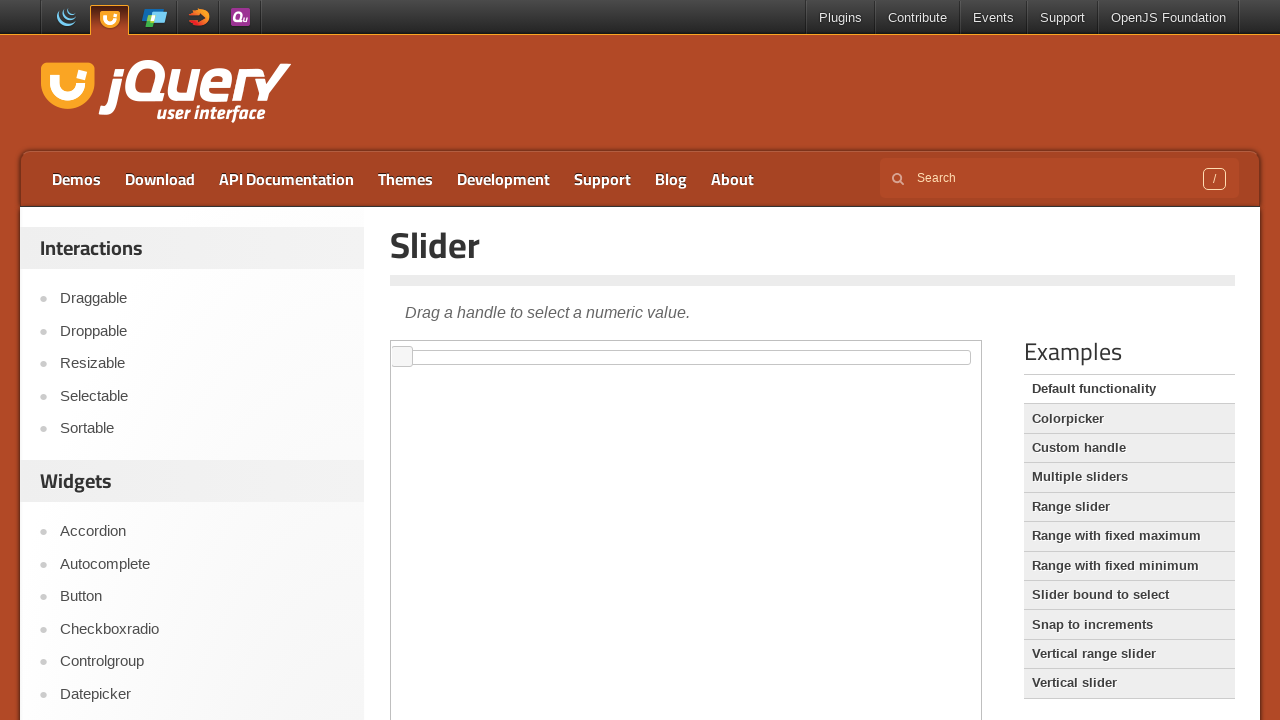

Dragged slider handle to the right by 200 pixels at (601, 351)
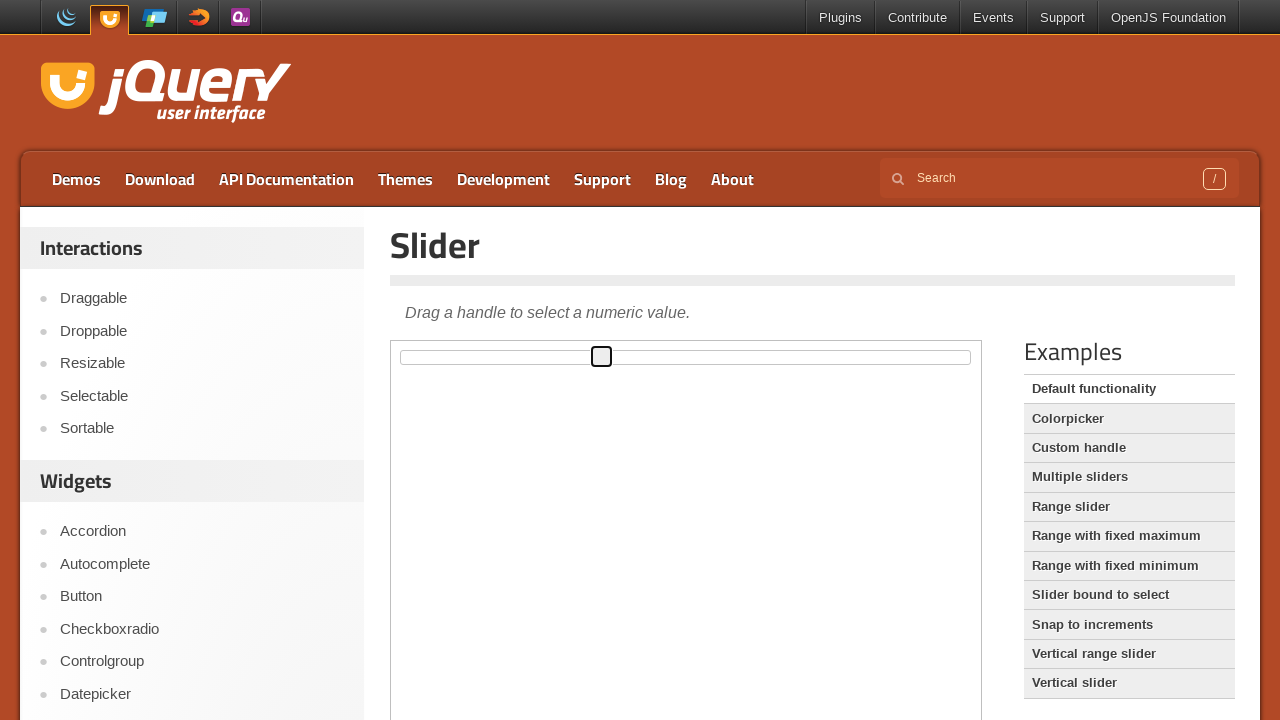

Waited 1 second after dragging right
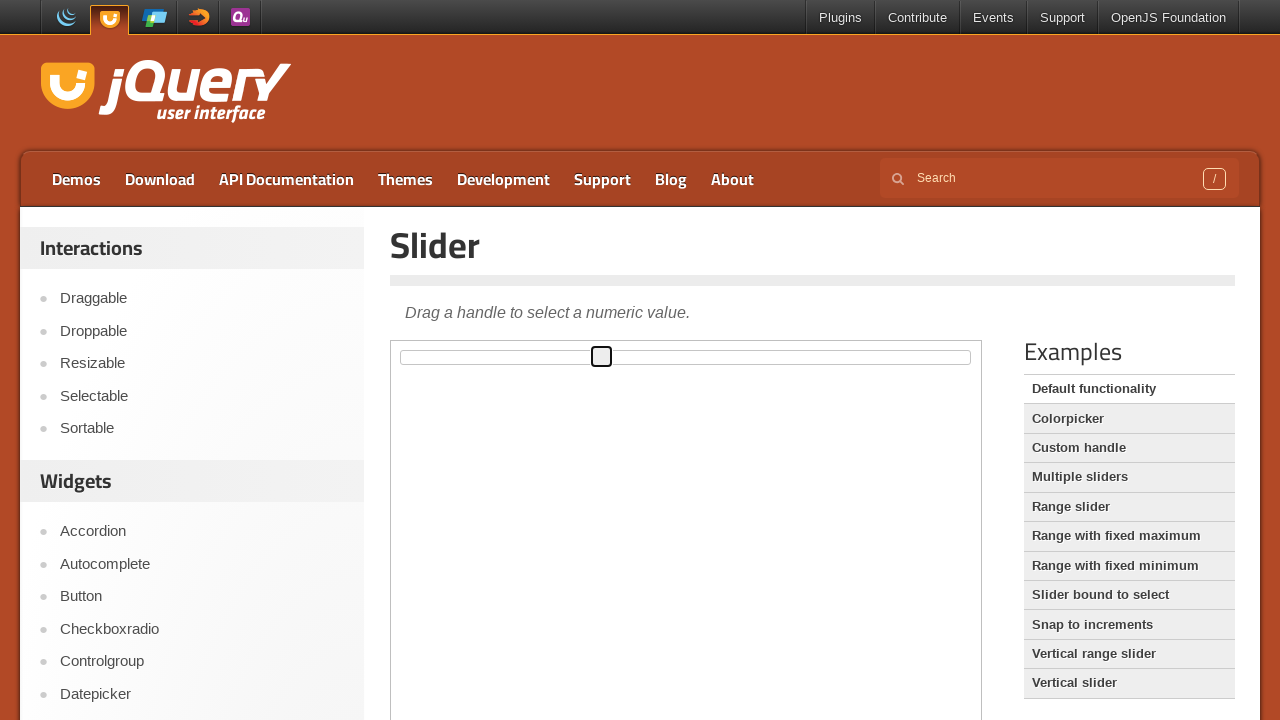

Dragged slider handle back to the left at (401, 351)
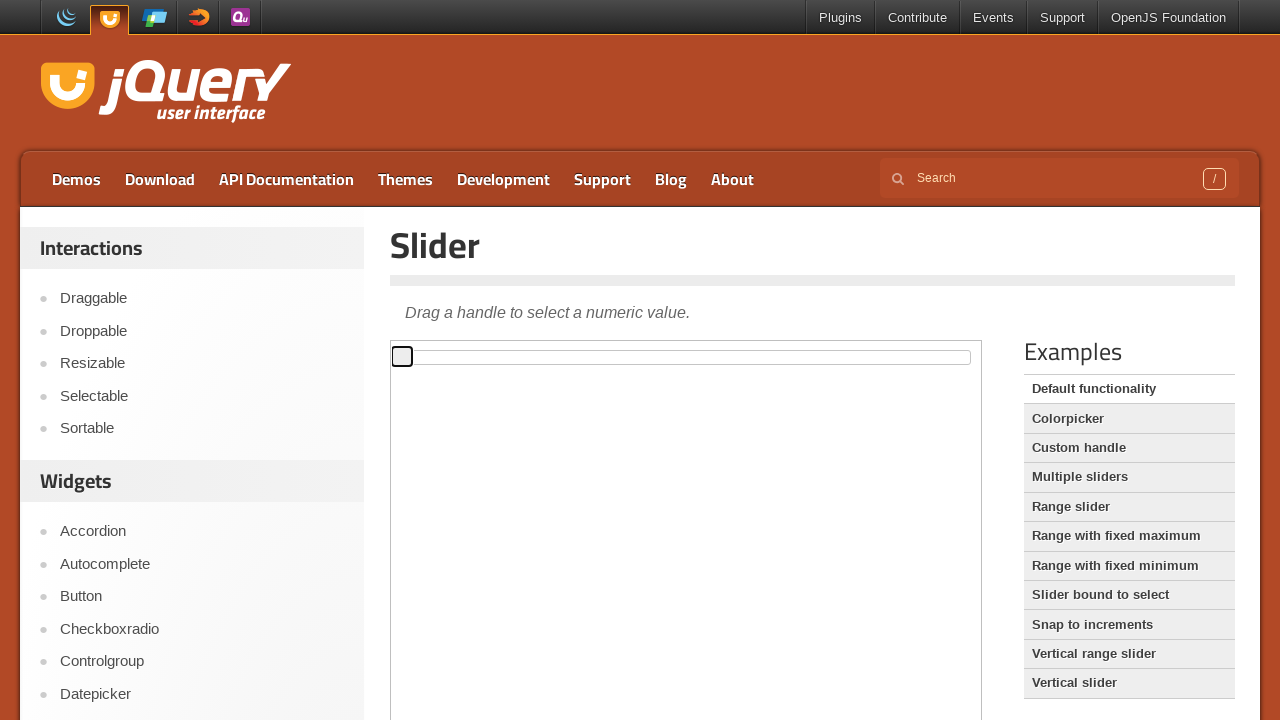

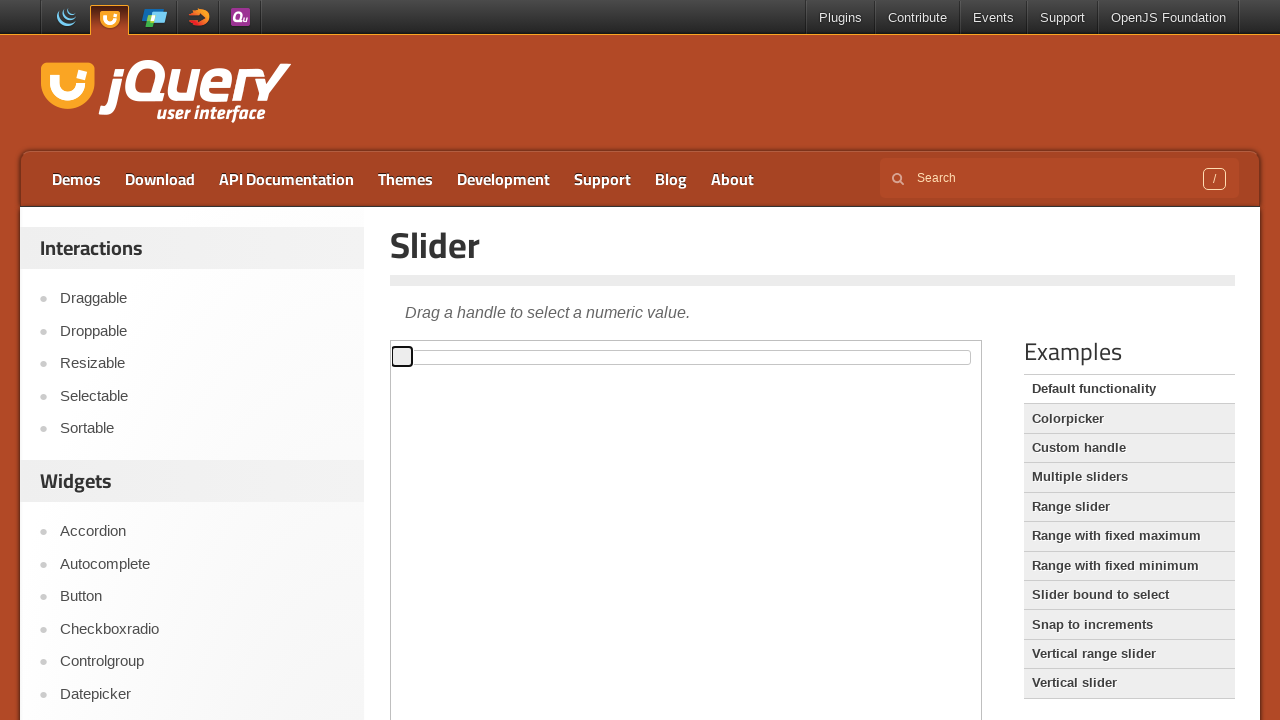